Tests that edits are saved when the edit input loses focus (blur event)

Starting URL: https://demo.playwright.dev/todomvc

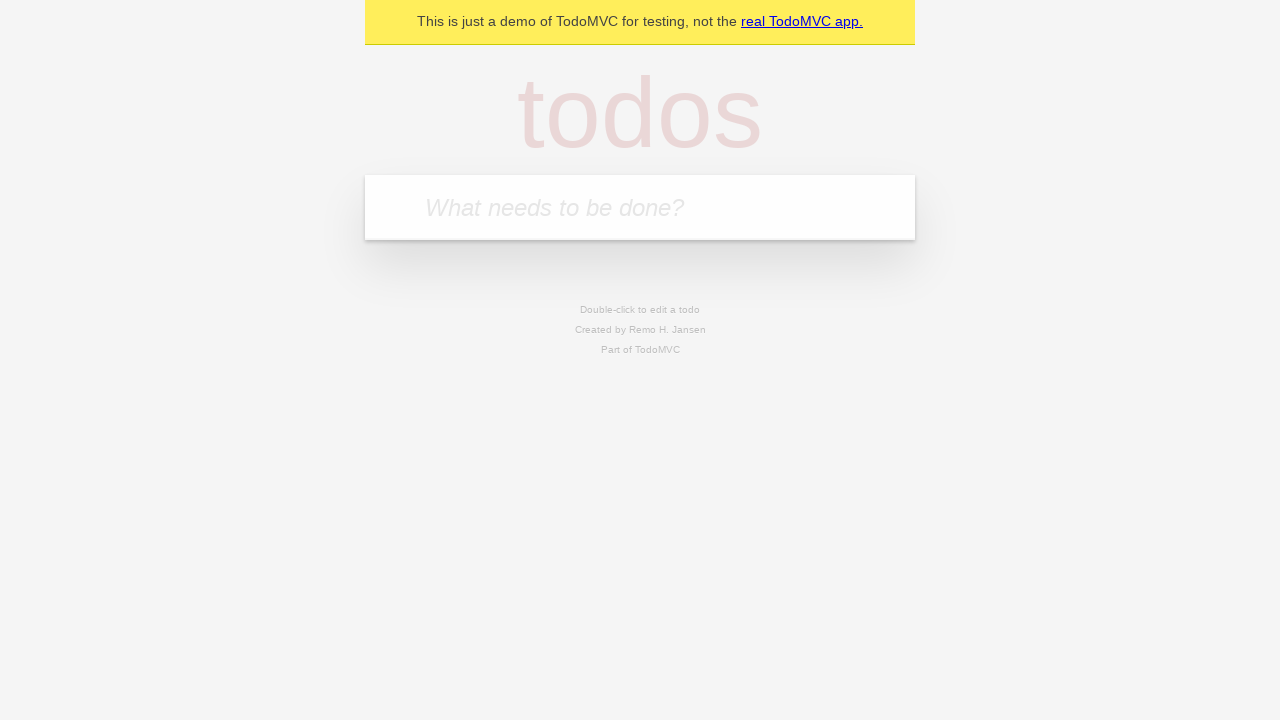

Filled new todo input with 'buy some cheese' on internal:attr=[placeholder="What needs to be done?"i]
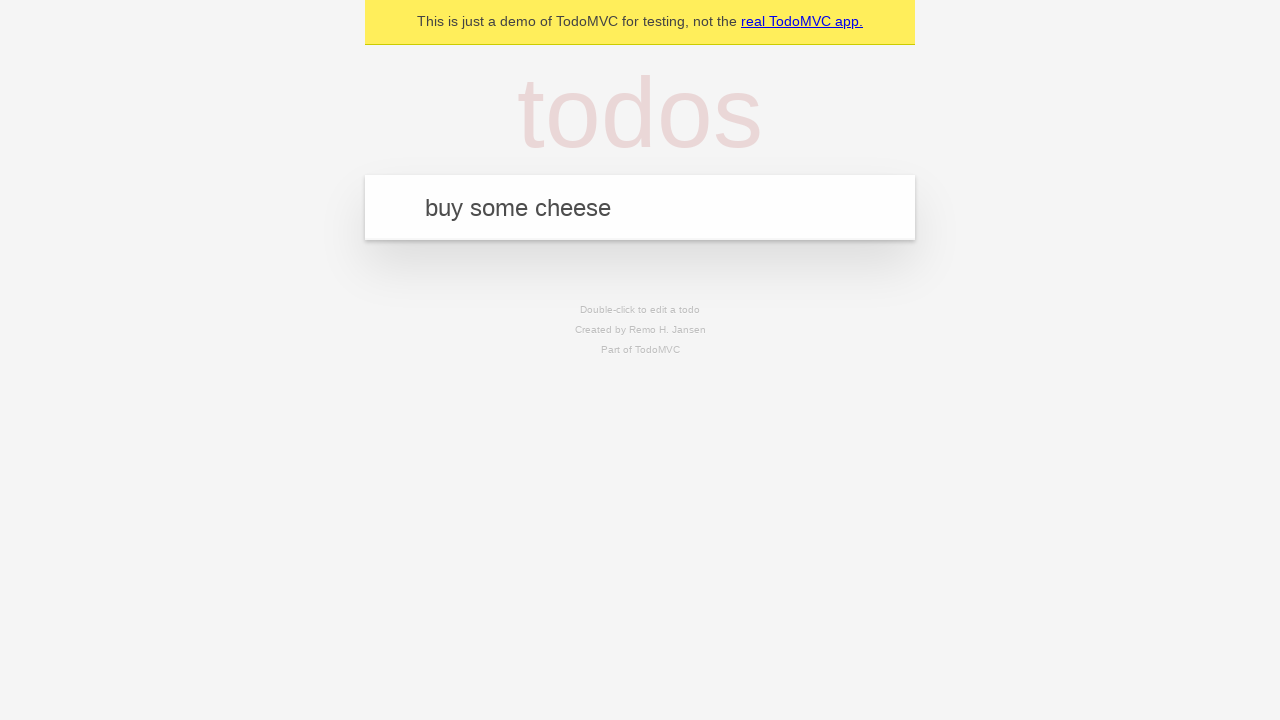

Pressed Enter to create todo 'buy some cheese' on internal:attr=[placeholder="What needs to be done?"i]
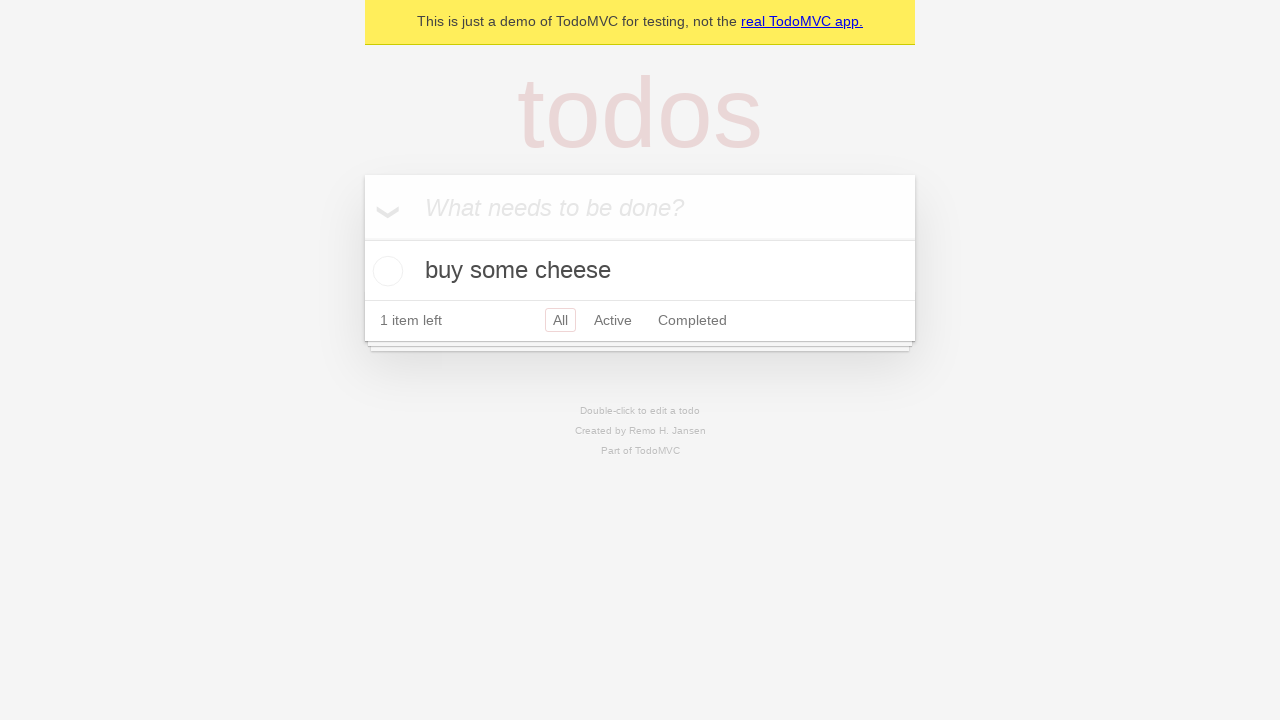

Filled new todo input with 'feed the cat' on internal:attr=[placeholder="What needs to be done?"i]
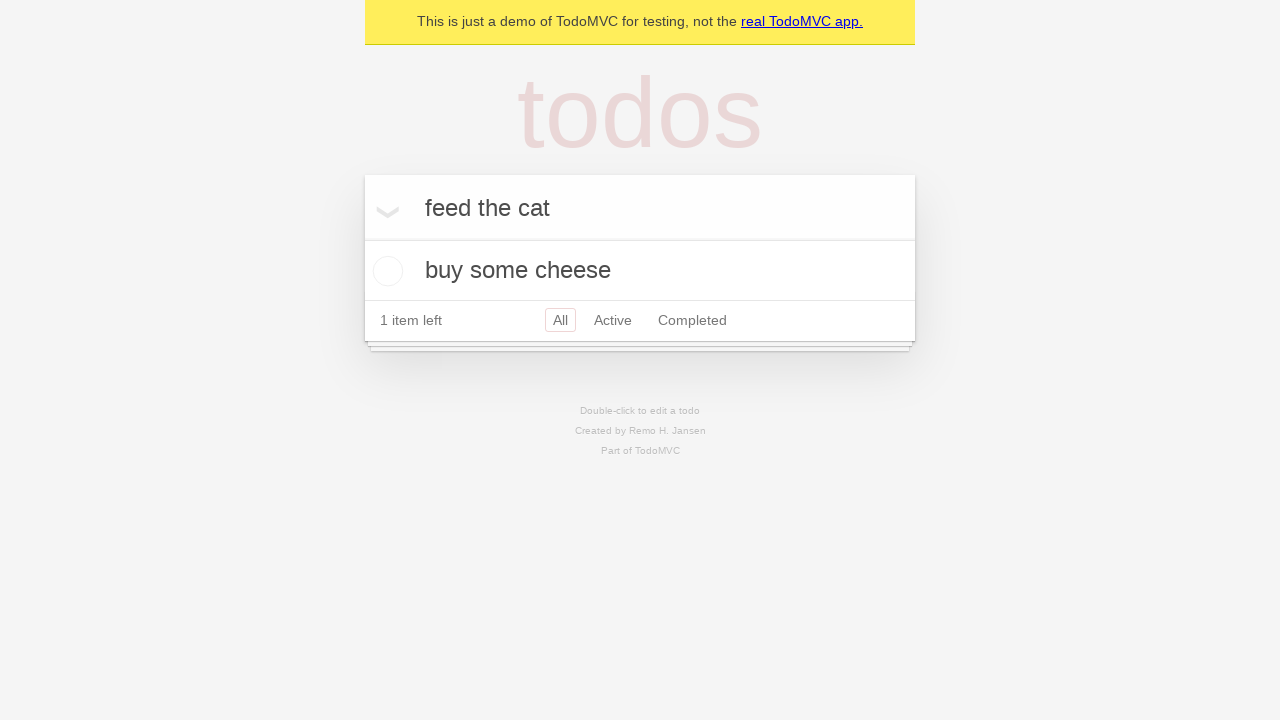

Pressed Enter to create todo 'feed the cat' on internal:attr=[placeholder="What needs to be done?"i]
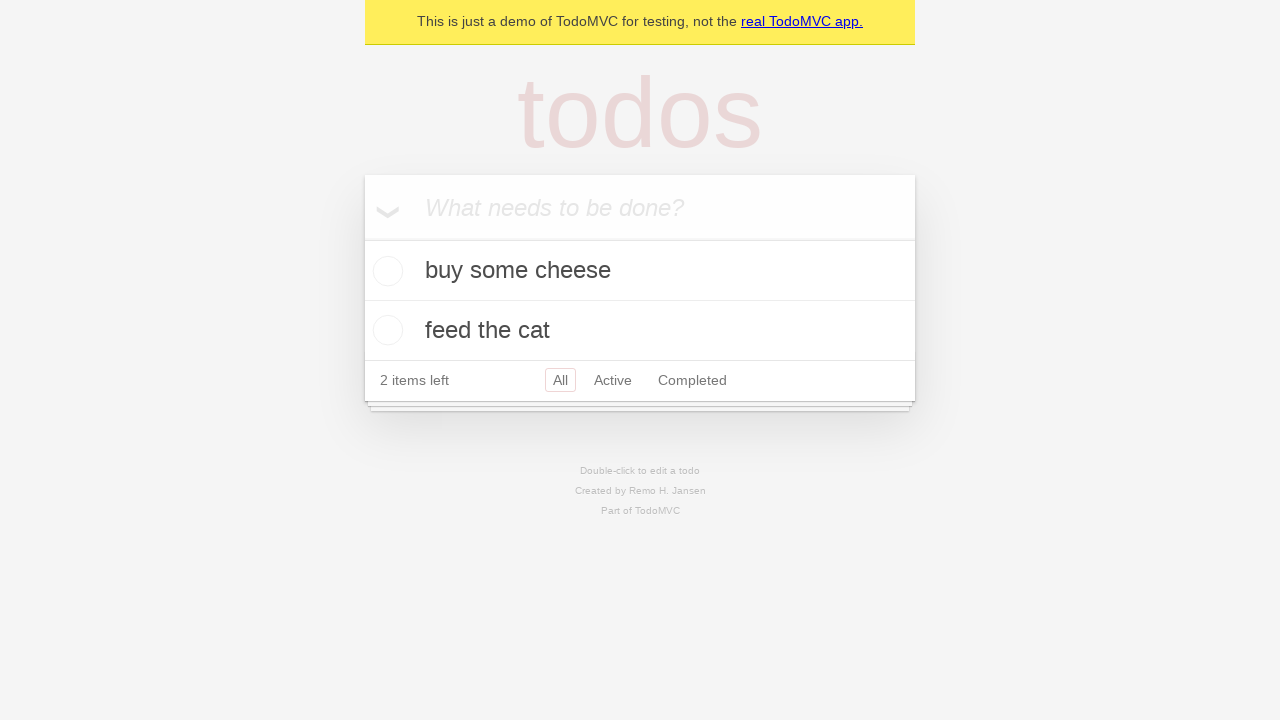

Filled new todo input with 'book a doctors appointment' on internal:attr=[placeholder="What needs to be done?"i]
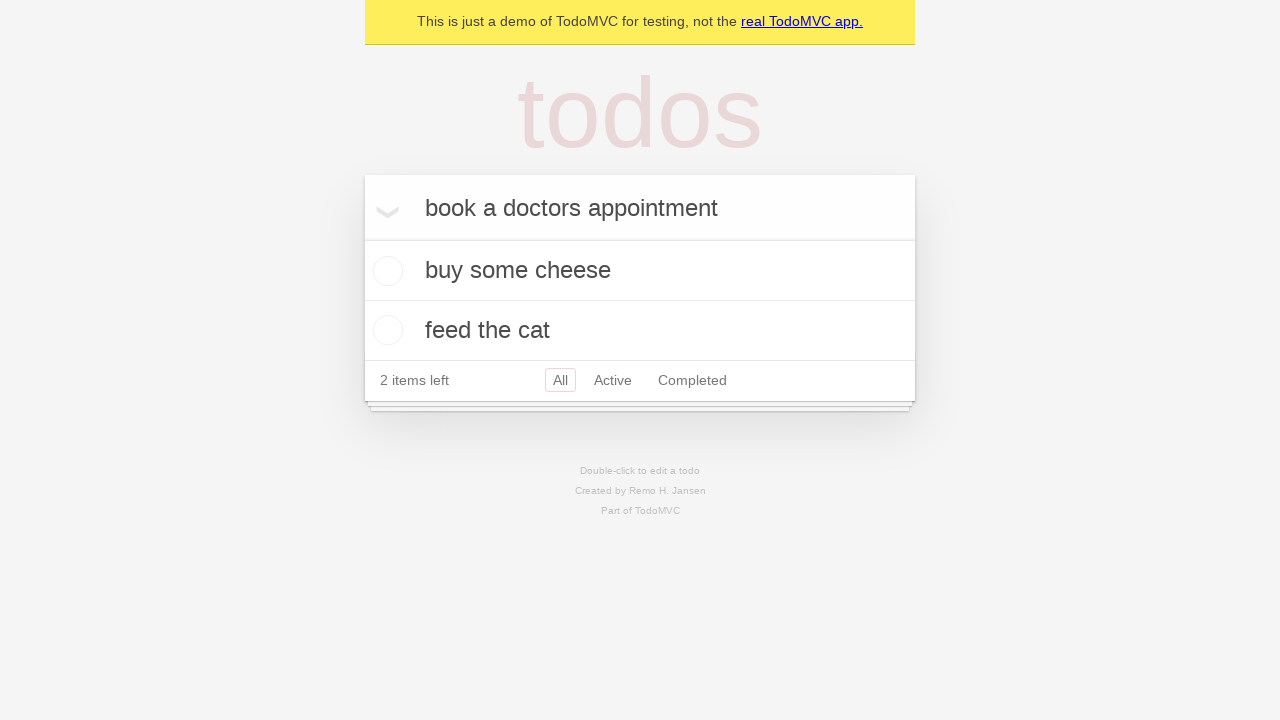

Pressed Enter to create todo 'book a doctors appointment' on internal:attr=[placeholder="What needs to be done?"i]
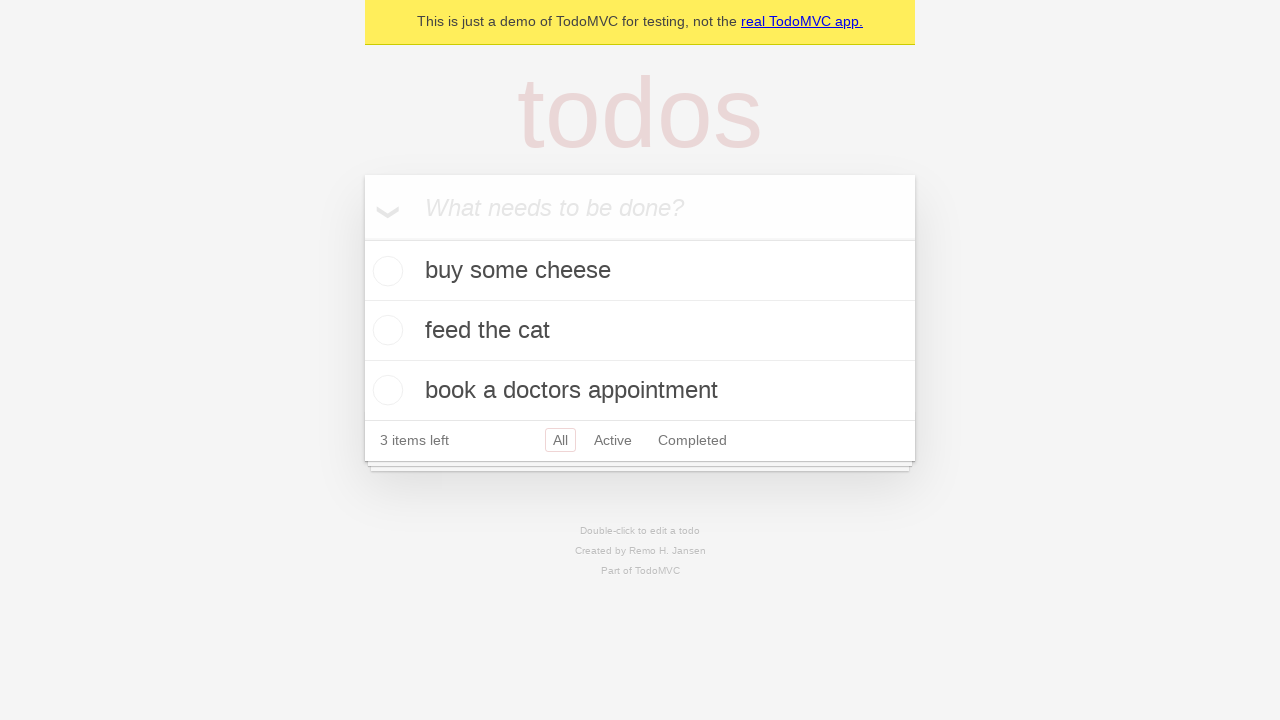

Double-clicked second todo item to enter edit mode at (640, 331) on internal:testid=[data-testid="todo-item"s] >> nth=1
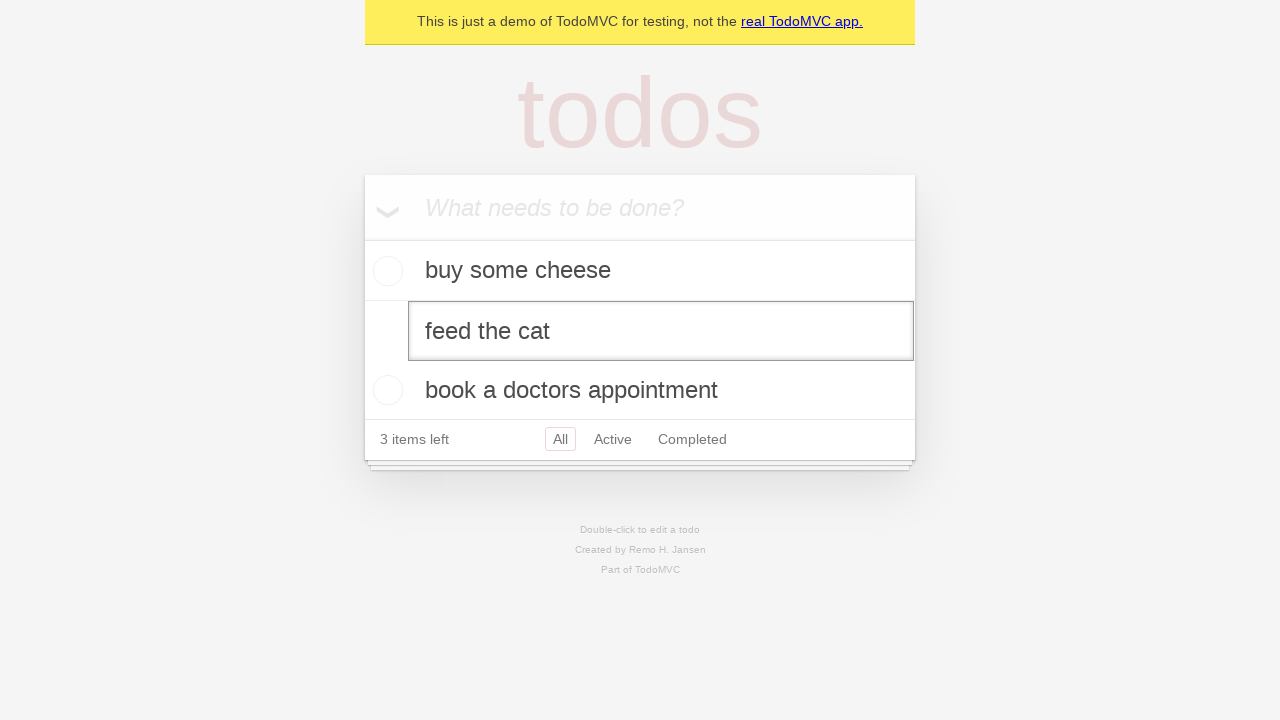

Filled edit input with 'buy some sausages' on internal:testid=[data-testid="todo-item"s] >> nth=1 >> internal:role=textbox[nam
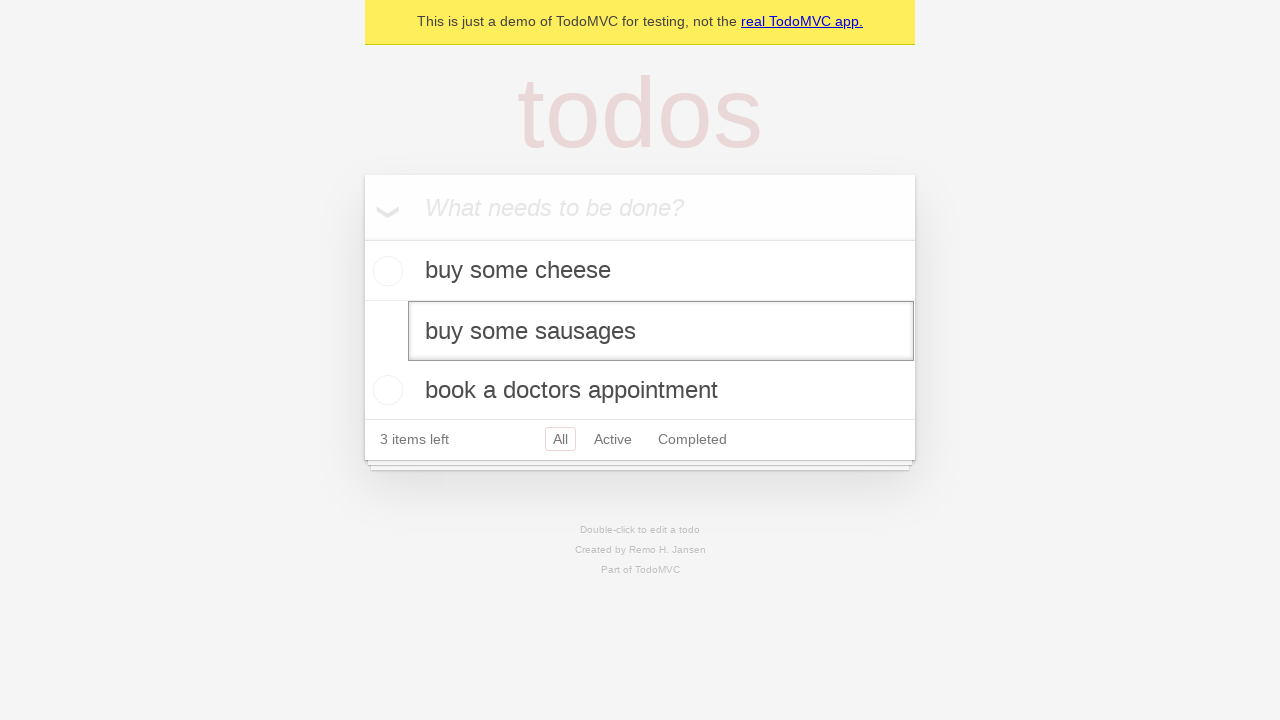

Dispatched blur event to save edit on input
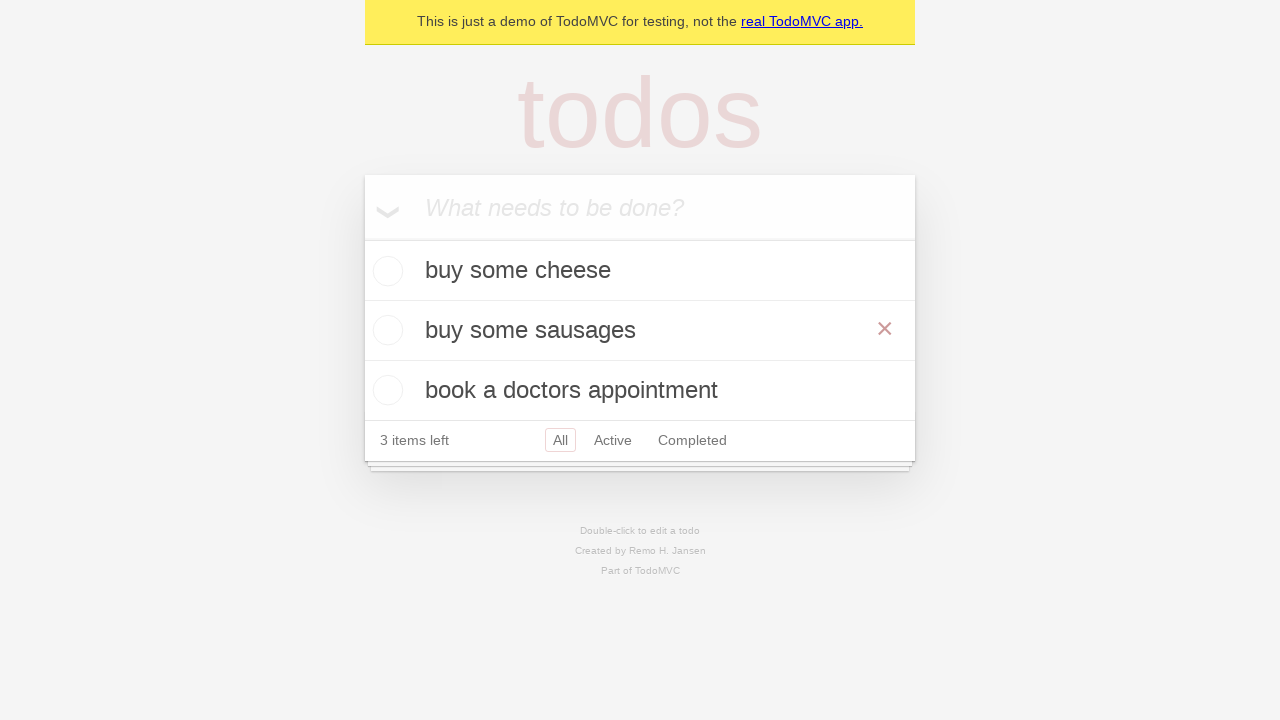

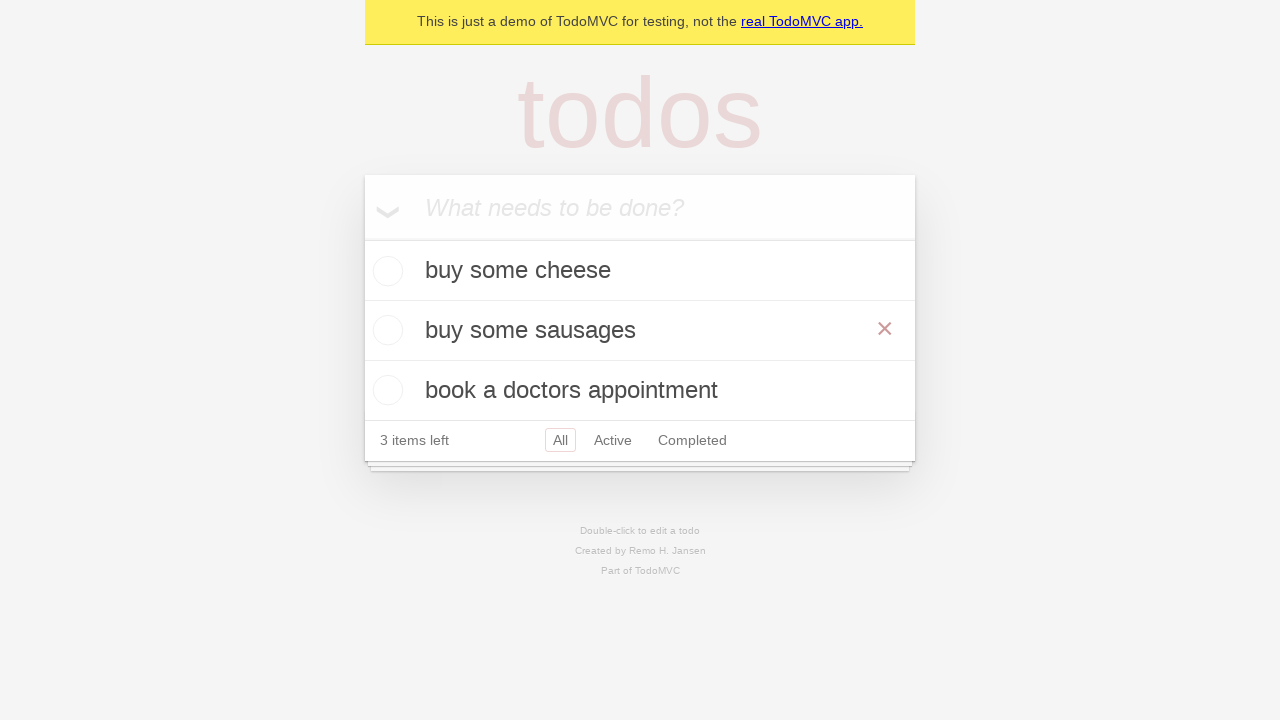